Tests search with a nonsense query and verifies the 'no results' message is displayed.

Starting URL: https://ecommerce-playground.lambdatest.io/

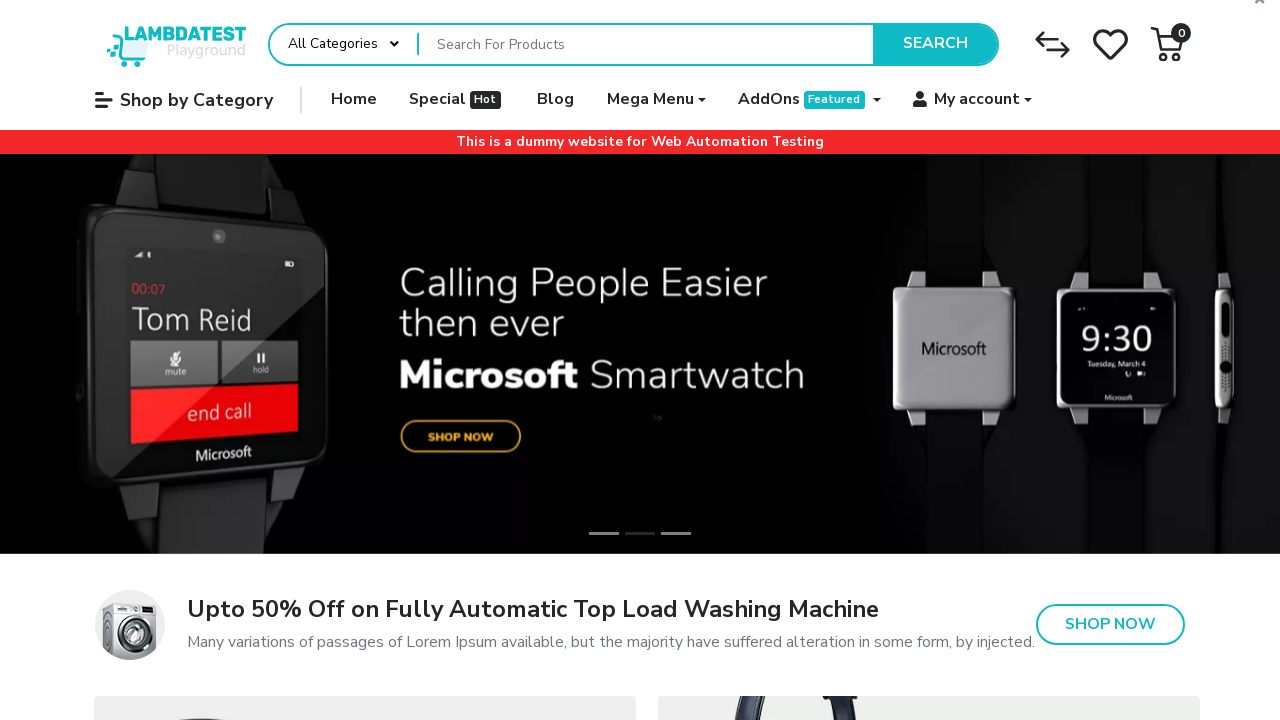

Filled search box with nonsense term 'fadgadadvds' on div[id="entry_217822"] input[placeholder="Search For Products"]
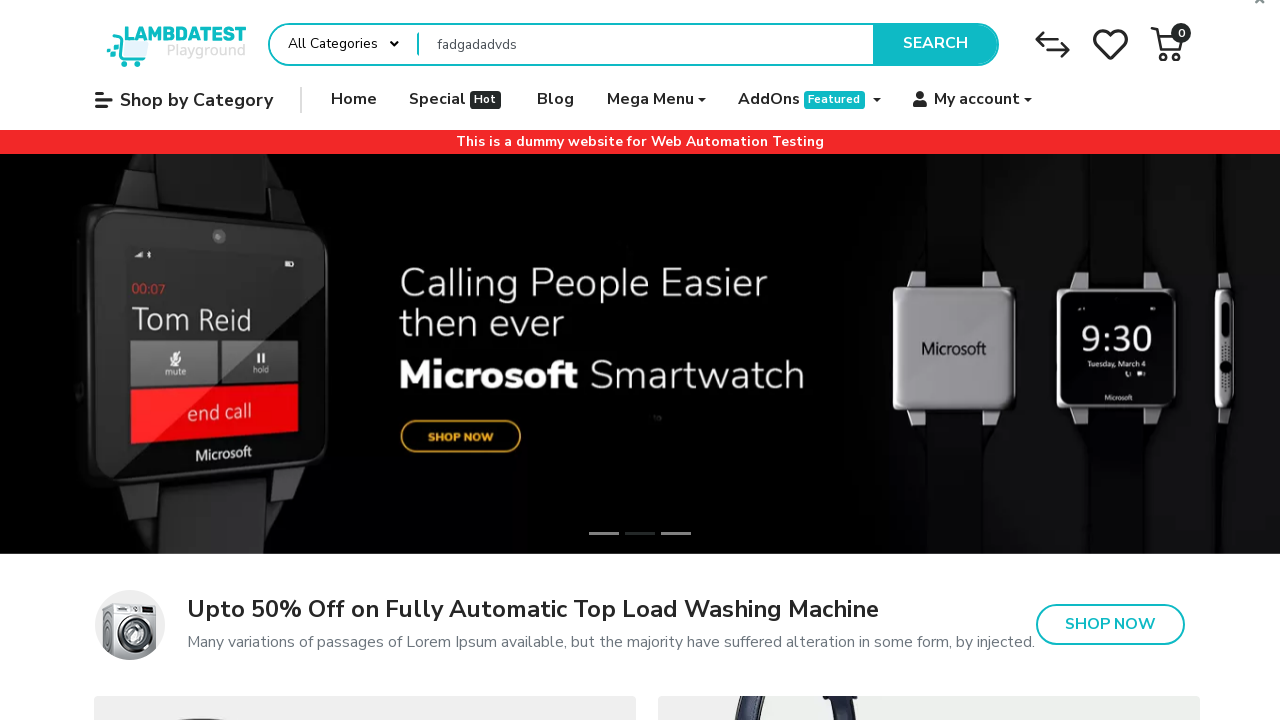

Clicked search button to submit query at (935, 44) on button[class="type-text"] >> nth=0
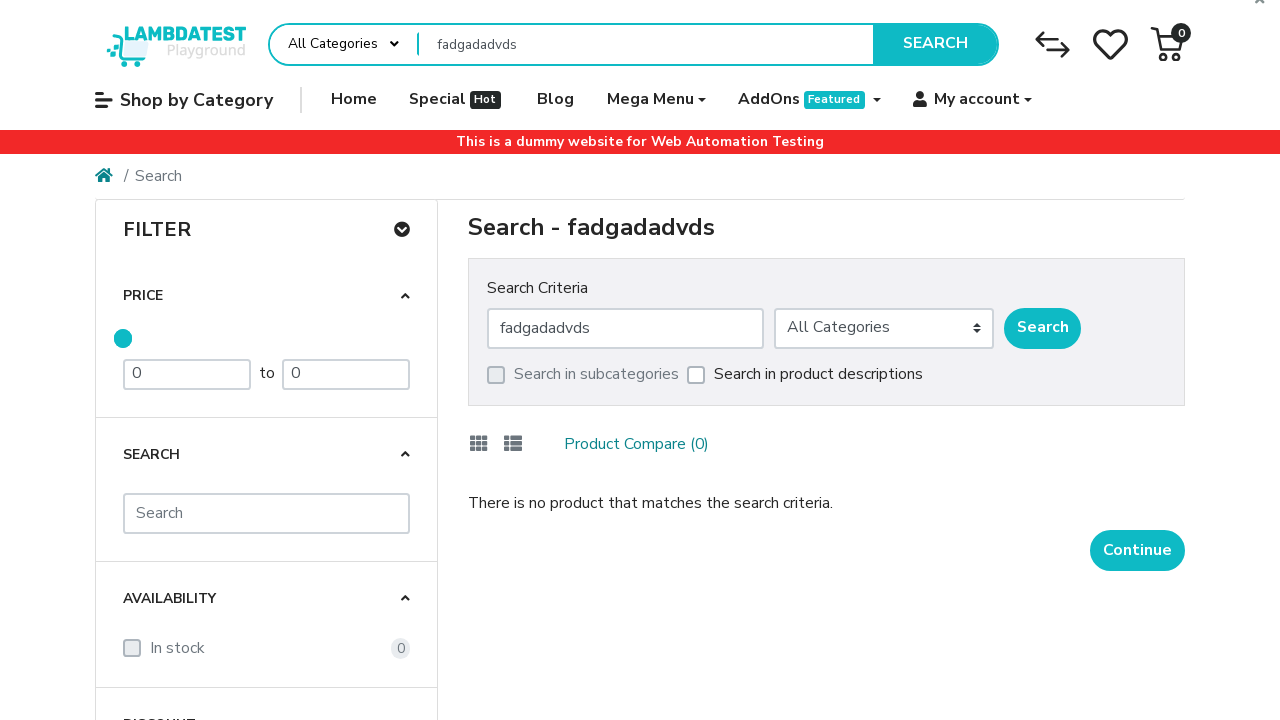

Verified 'no results' message is displayed
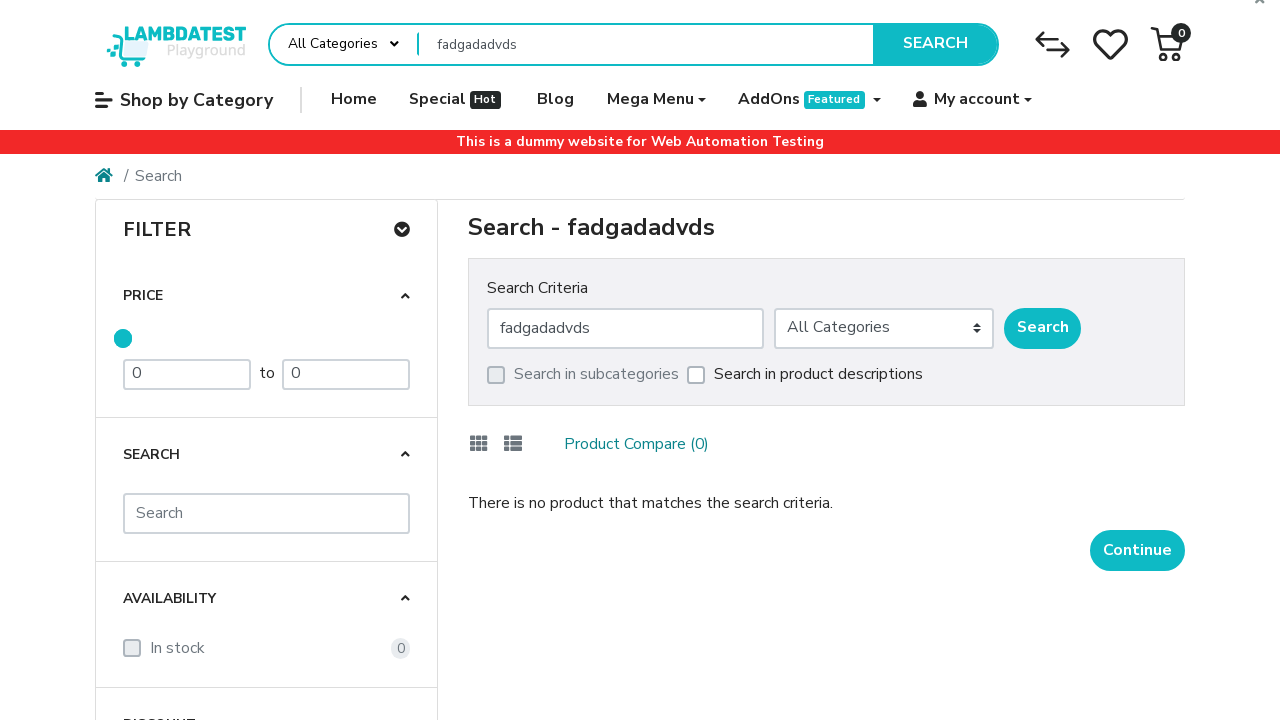

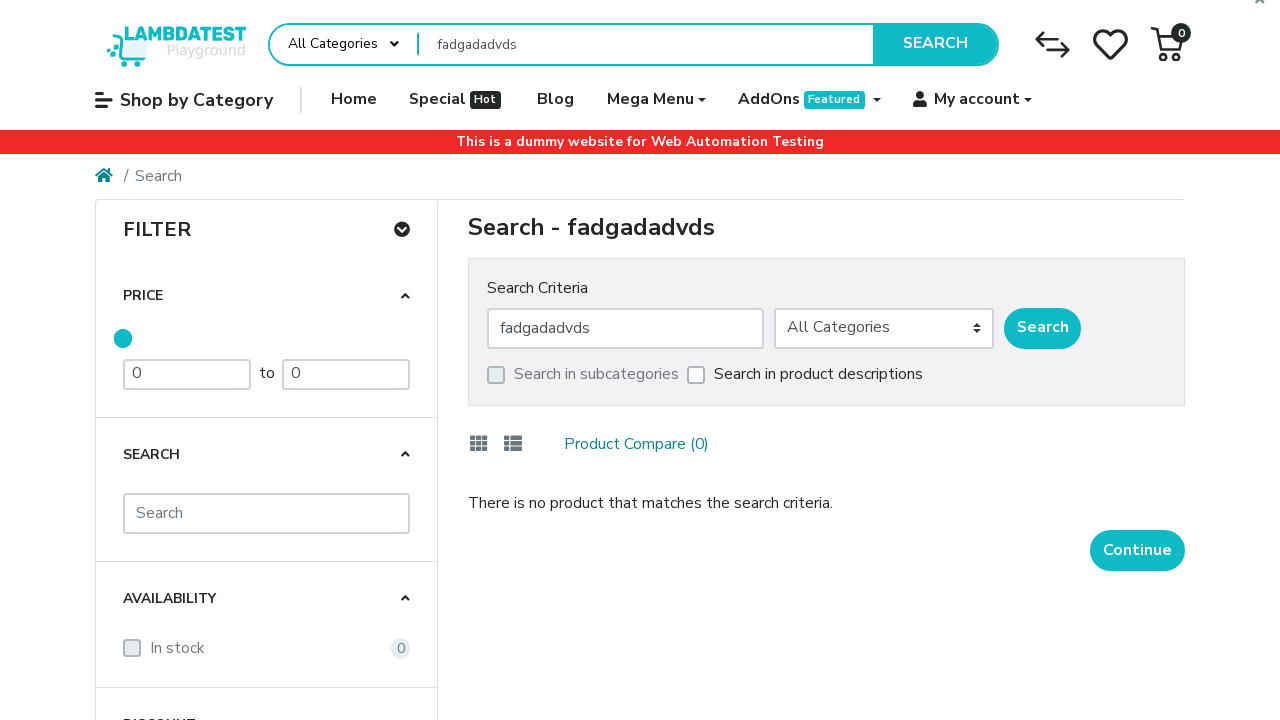